Tests element selection states by clicking radio and checkbox elements, verifying their selected states, then clicking again to verify toggle behavior

Starting URL: https://automationfc.github.io/basic-form/index.html

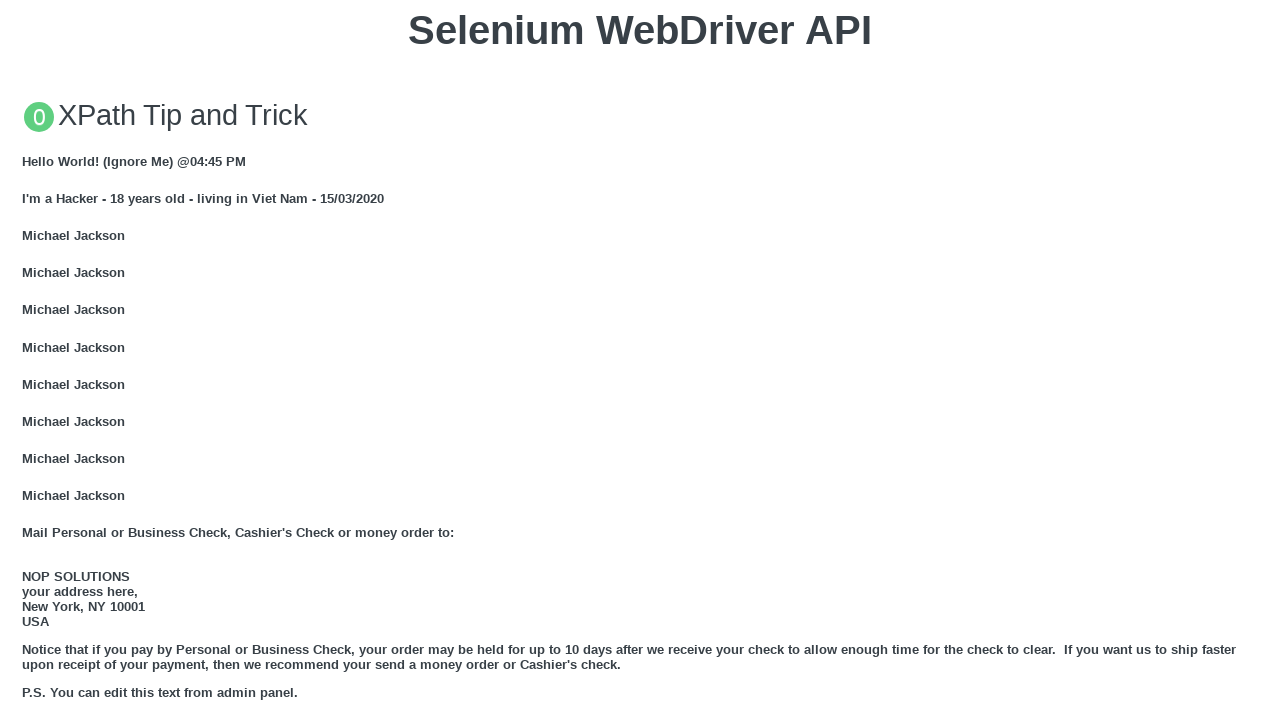

Clicked 'Over 18' radio button at (28, 360) on #over_18
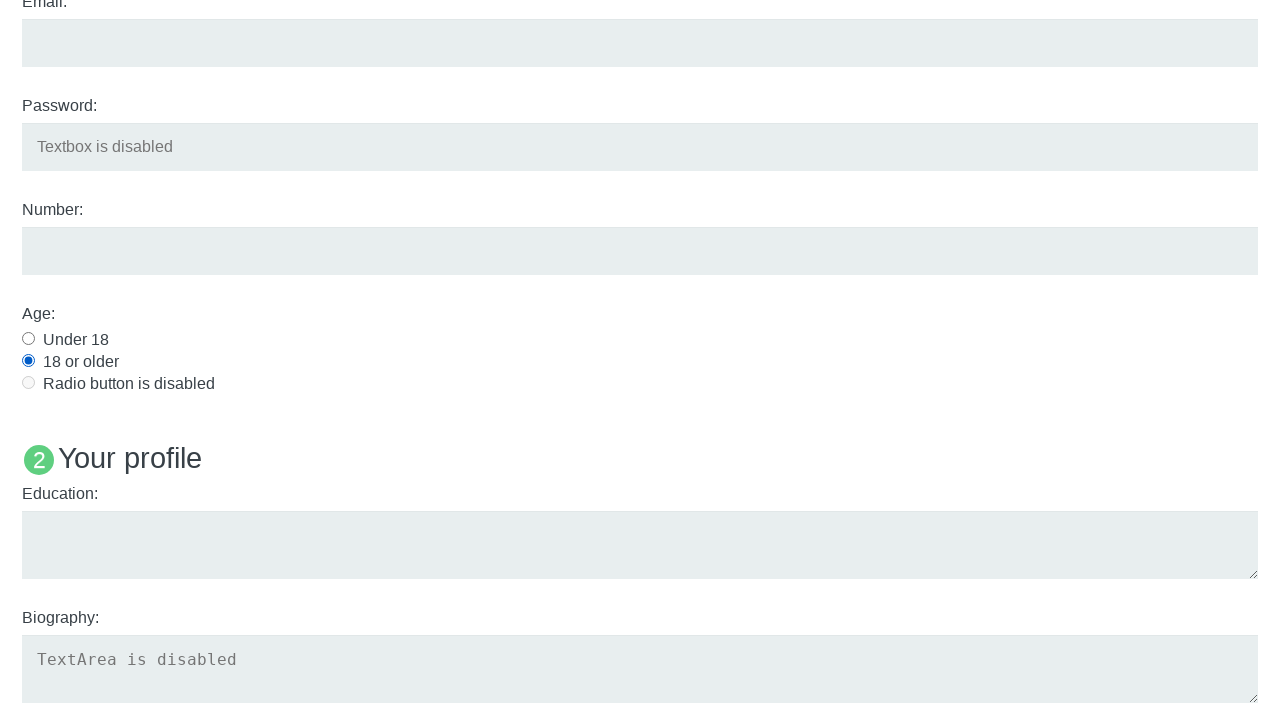

Clicked 'Development' checkbox at (28, 361) on #development
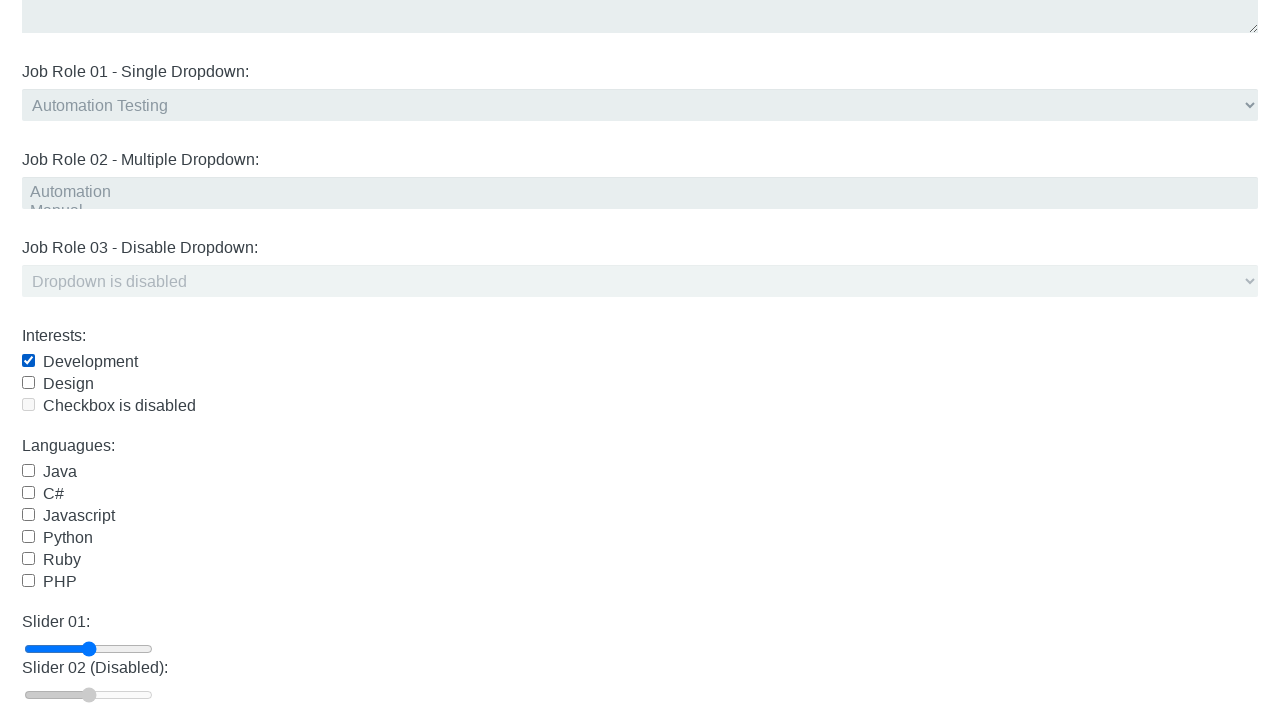

Verified 'Over 18' radio button is checked
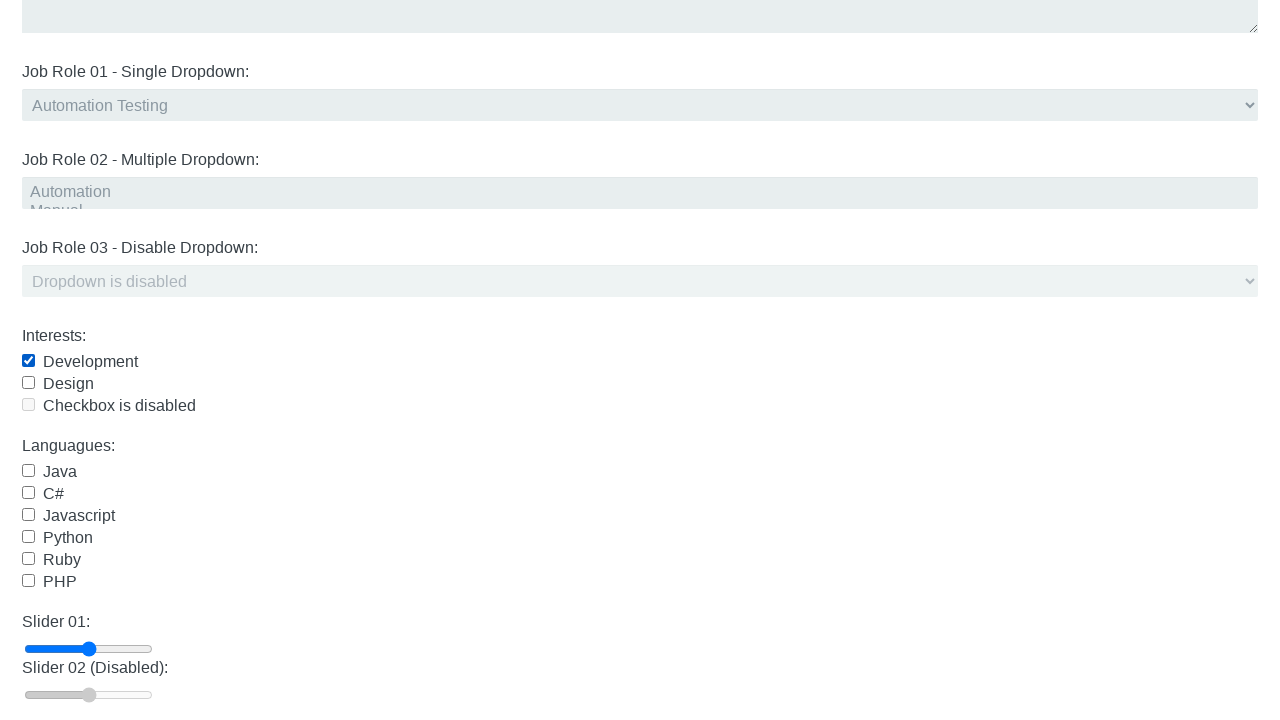

Verified 'Development' checkbox is checked
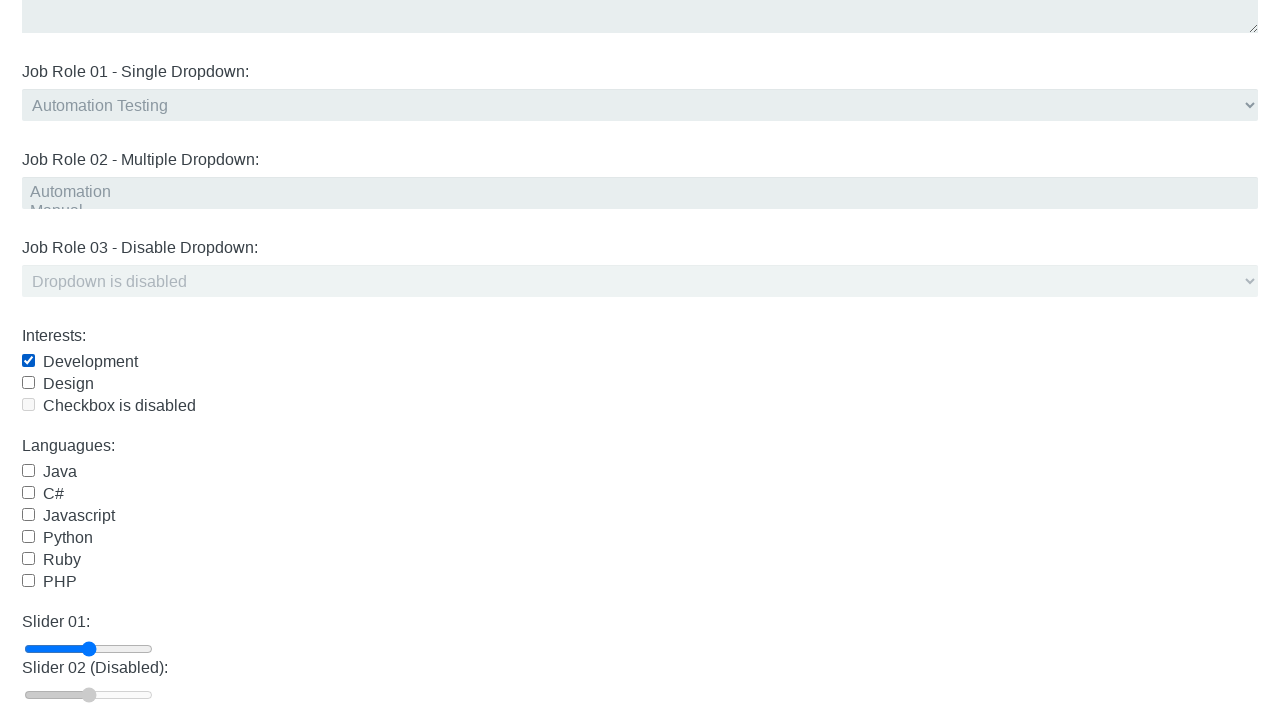

Verified 'Java' checkbox is not checked
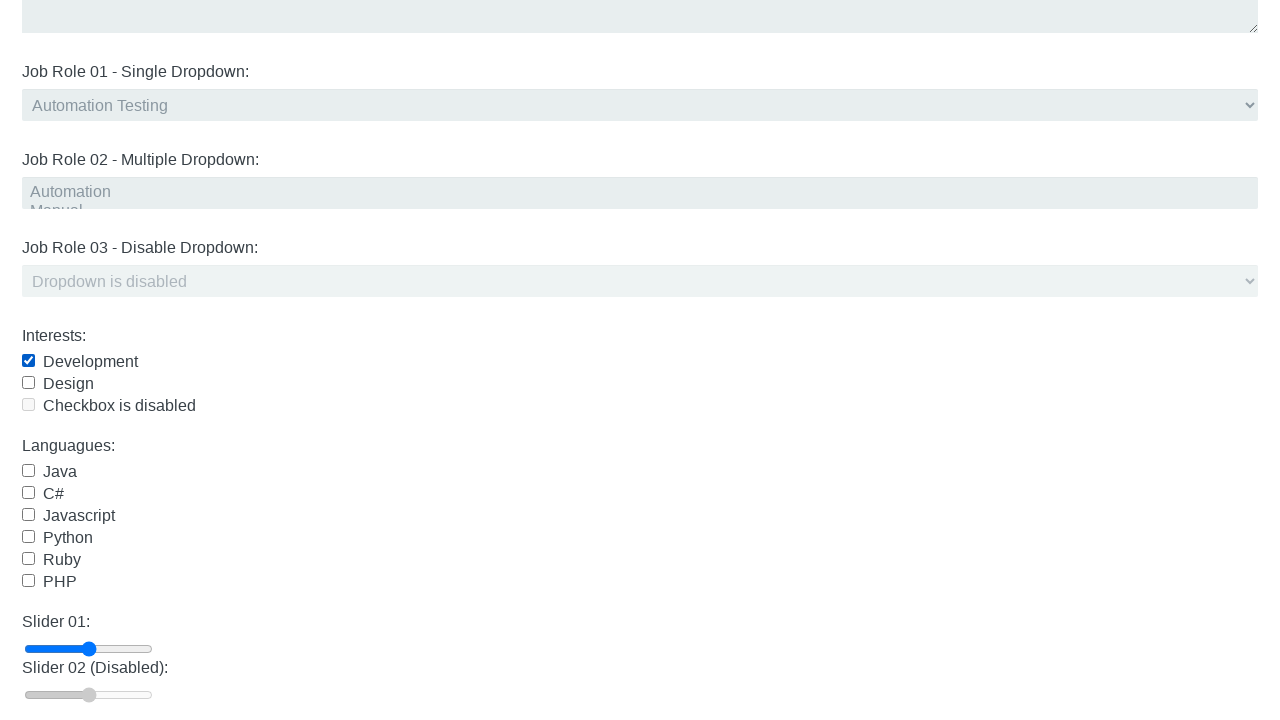

Clicked 'Over 18' radio button again to test toggle behavior at (28, 360) on #over_18
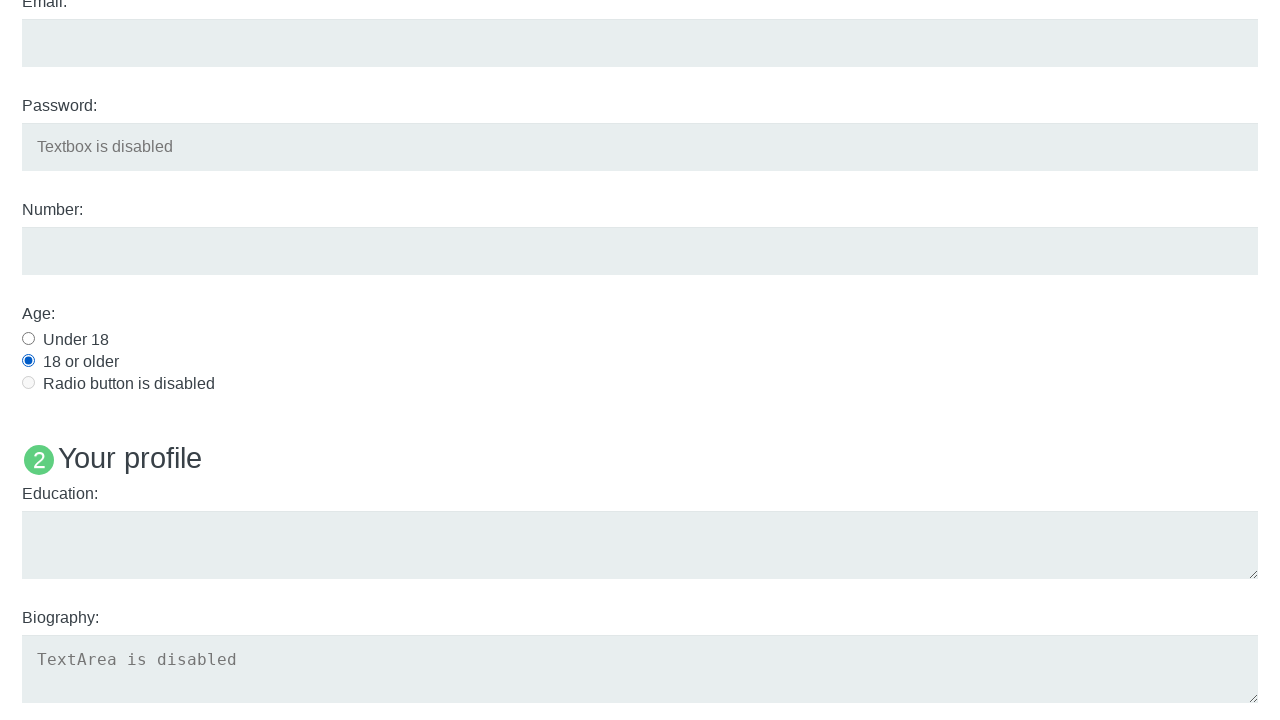

Clicked 'Development' checkbox again to test toggle behavior at (28, 361) on #development
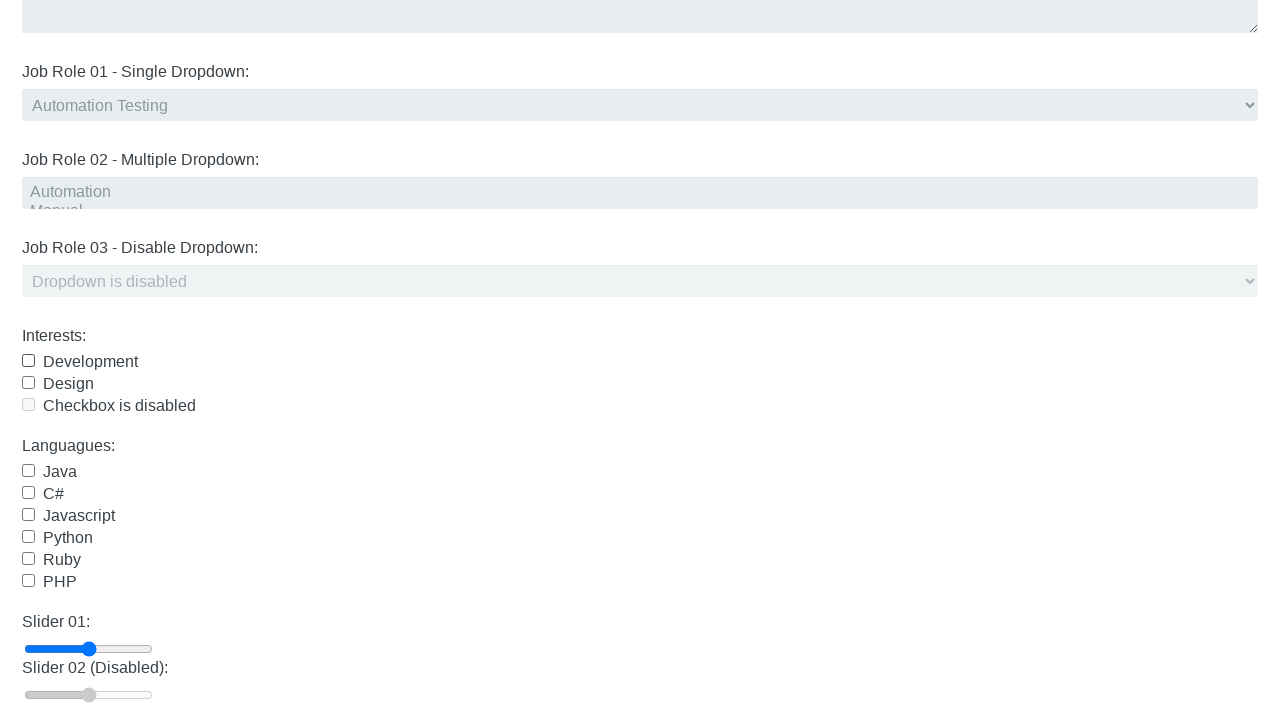

Verified 'Over 18' radio button remains checked after second click
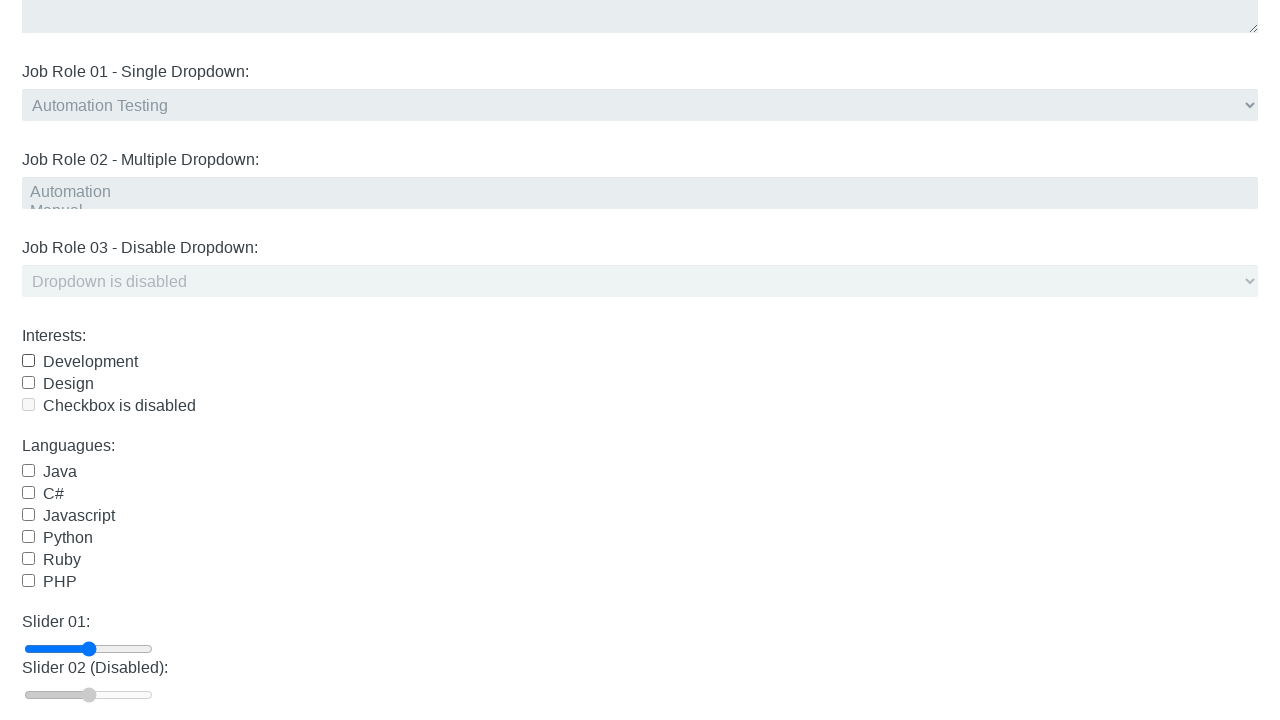

Verified 'Development' checkbox is unchecked after toggle
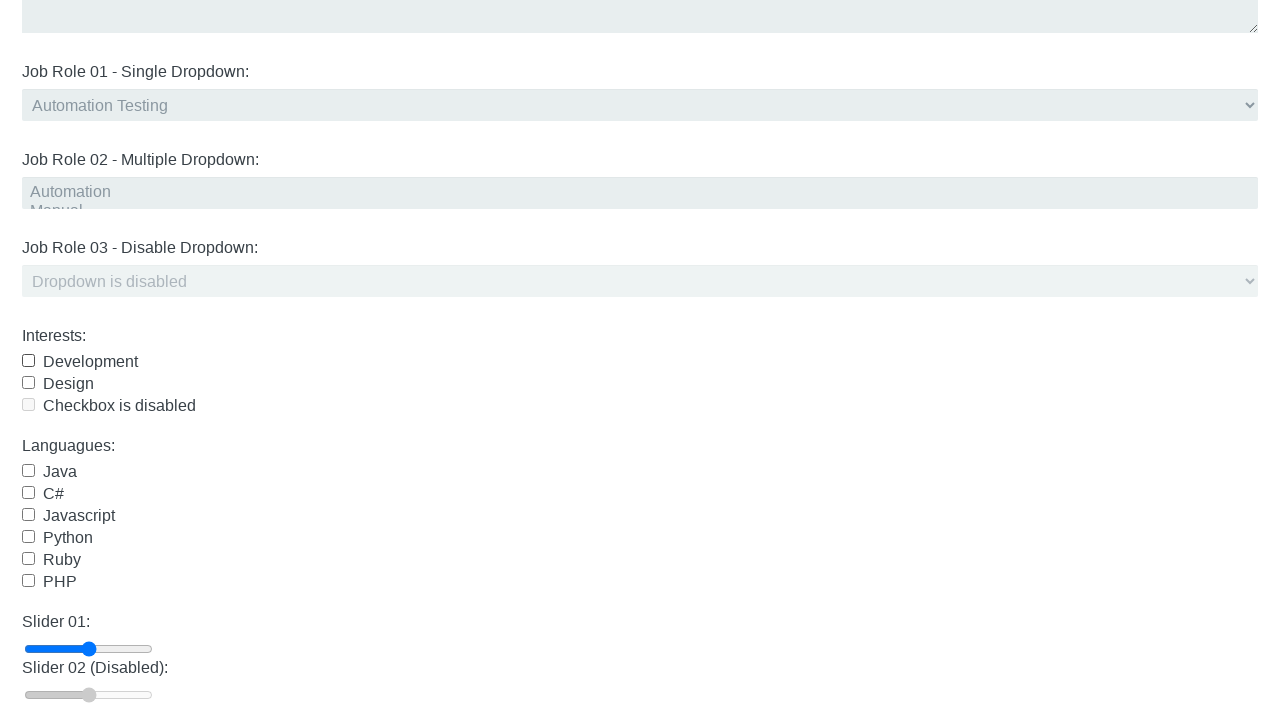

Verified 'Java' checkbox remains unchecked
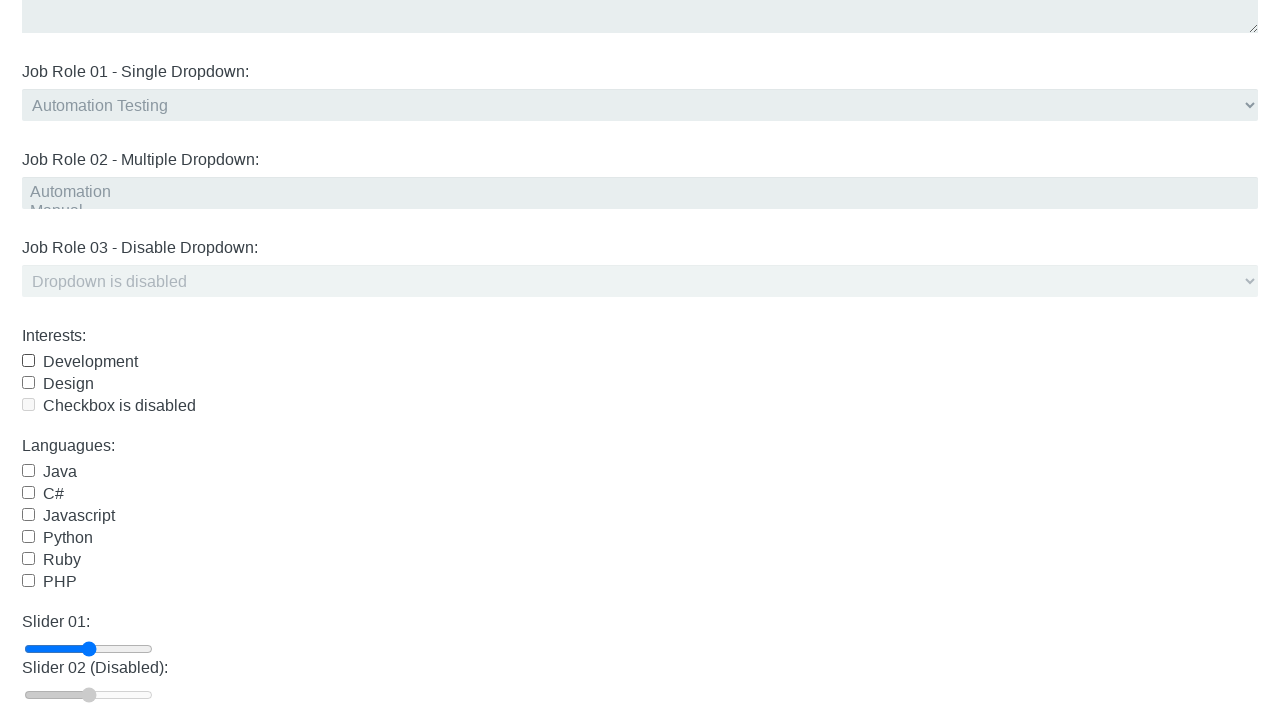

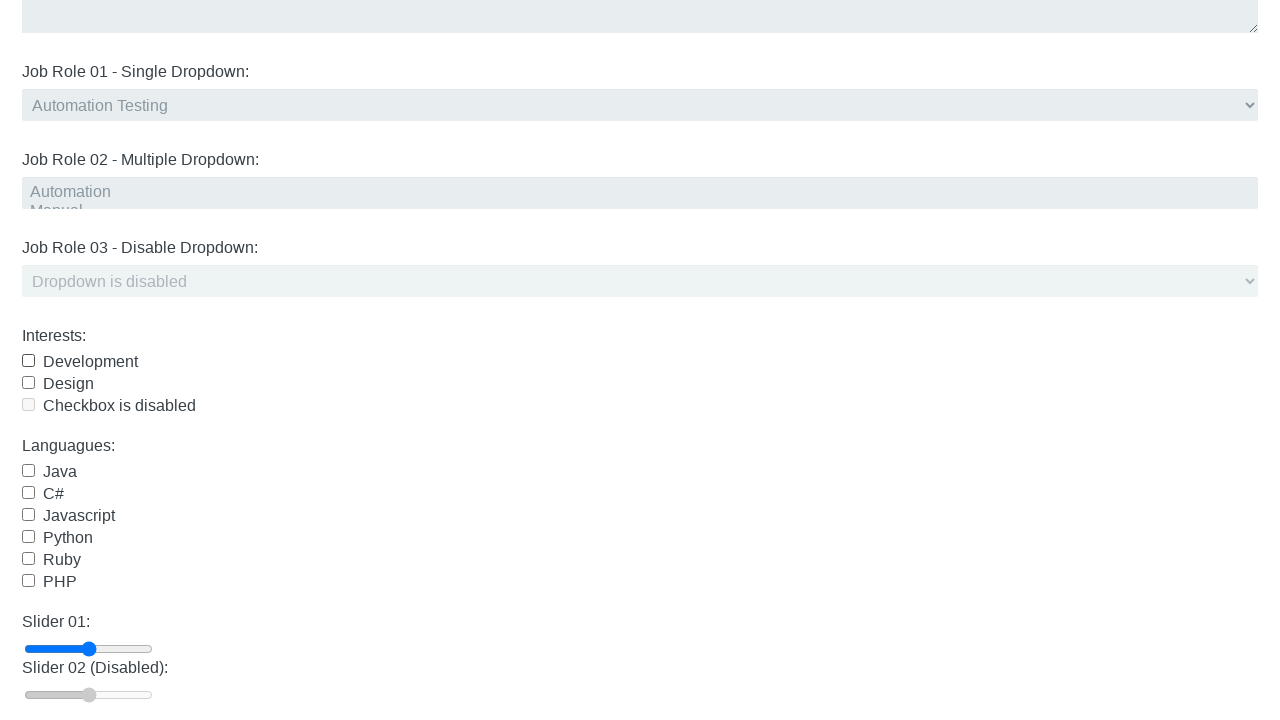